Tests dynamic element handling by filling a form field, clicking a button to enable another field, then filling the newly enabled field

Starting URL: http://seleniumpractise.blogspot.com/2016/09/how-to-work-with-disable-textbox-or.html

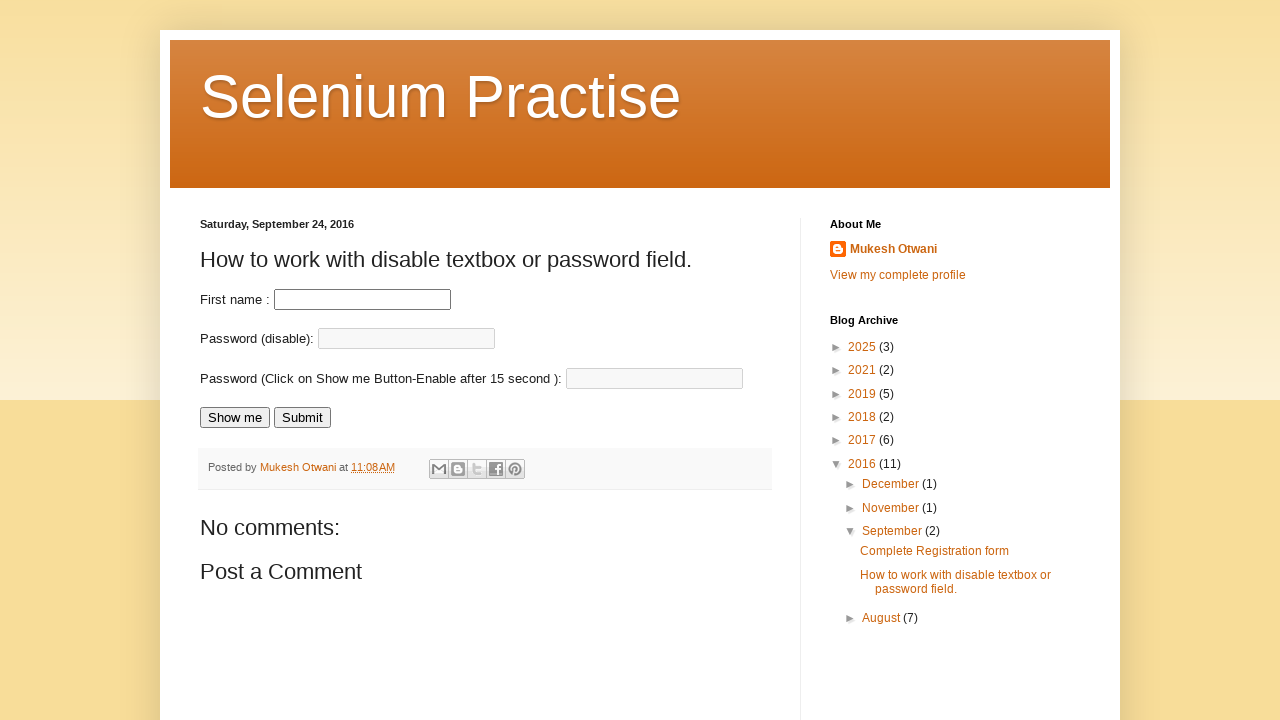

Filled first name field with 'mad' on input#fname
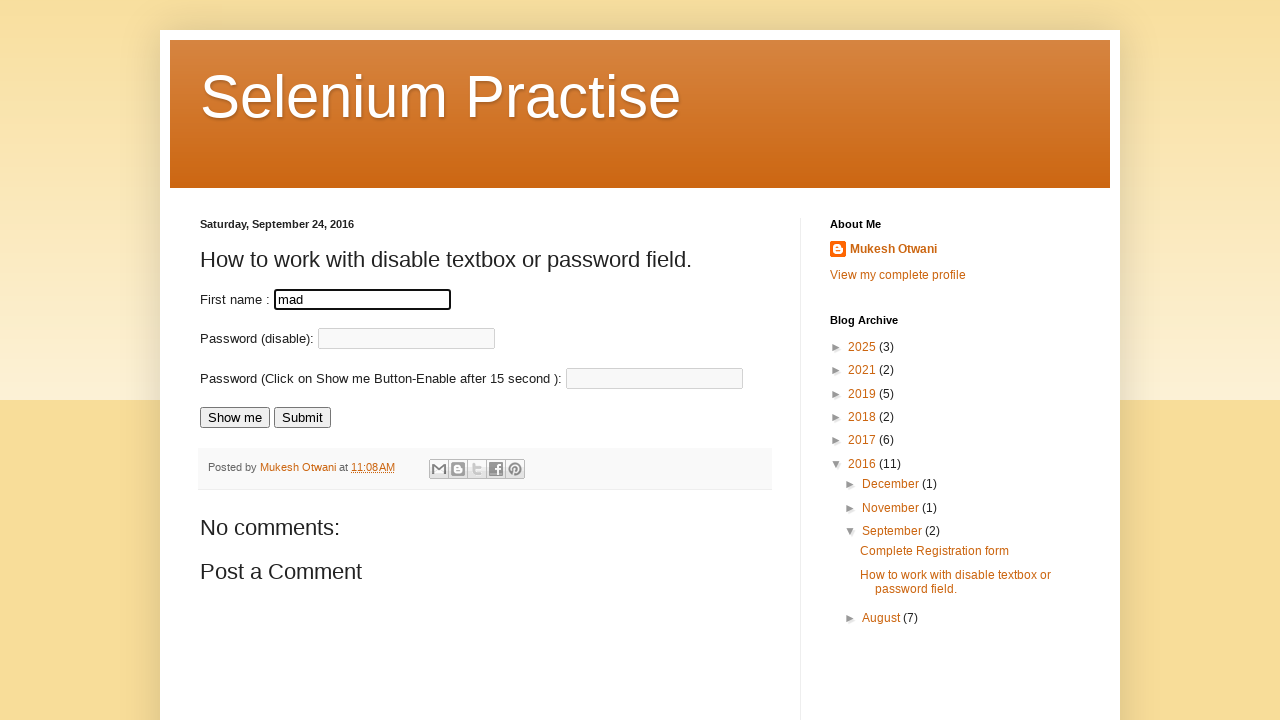

Clicked 'Show me' button to enable password field at (235, 418) on input[value='Show me']
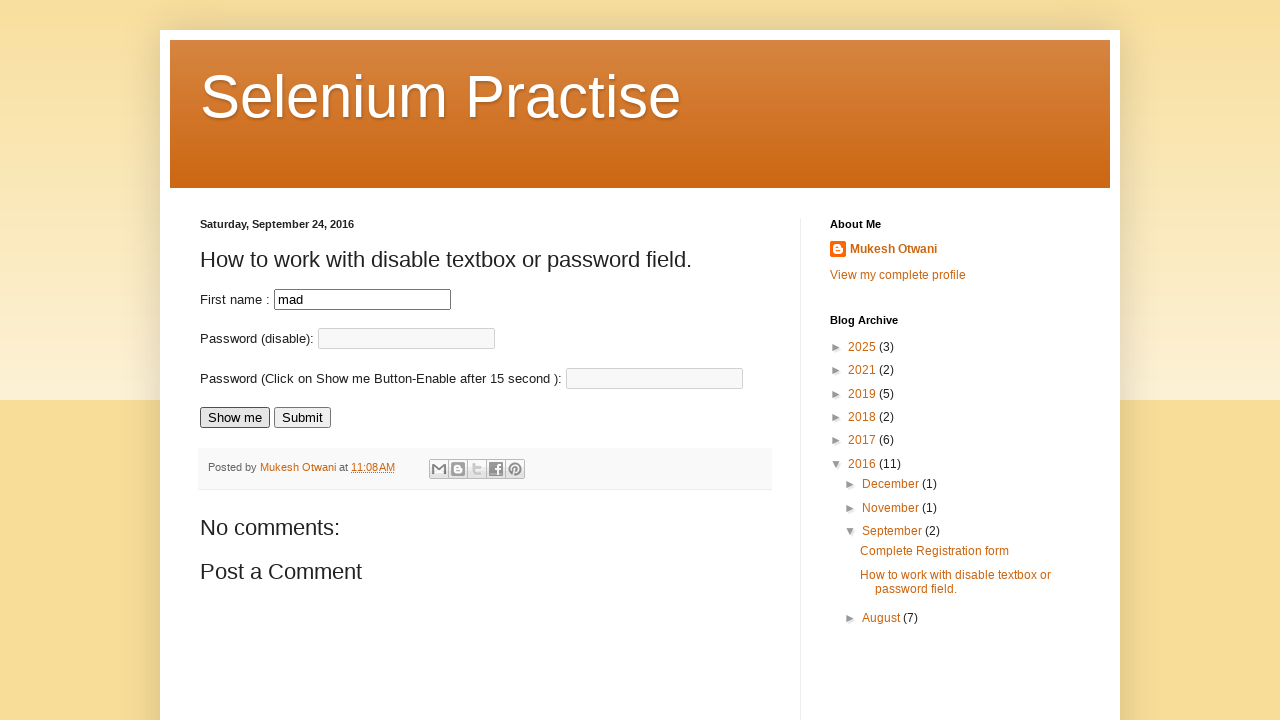

Password field is now enabled and visible
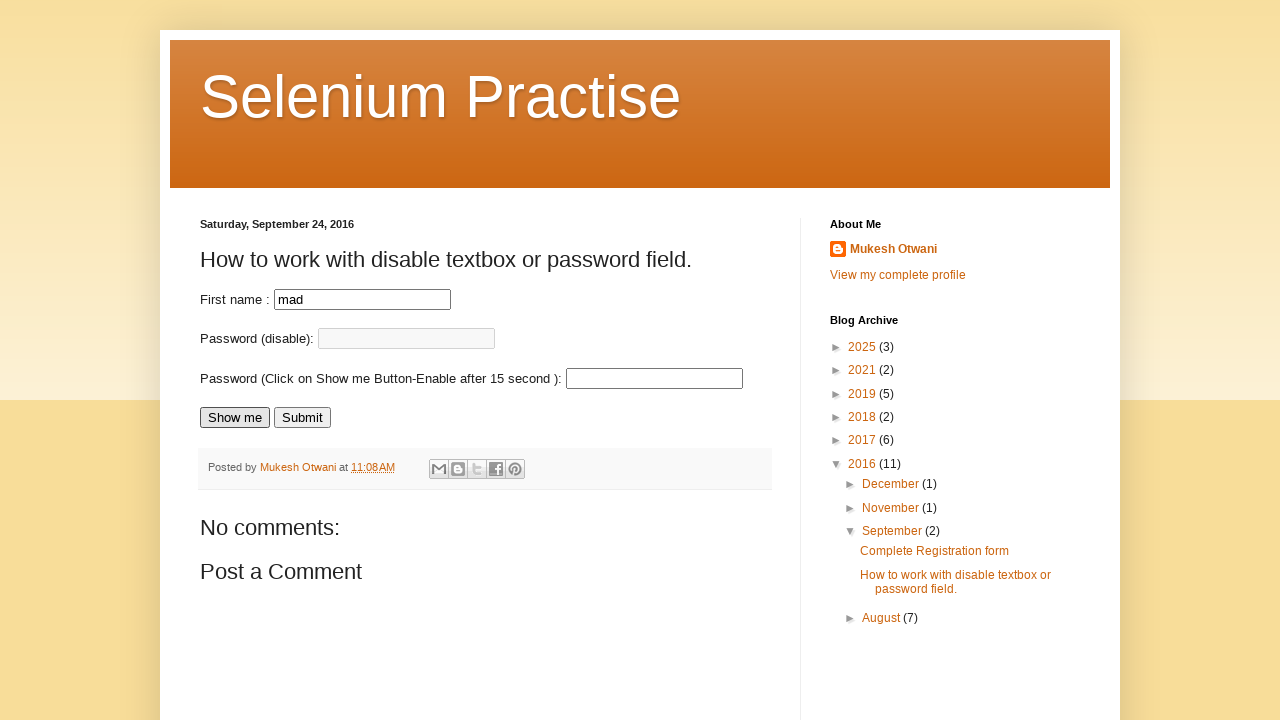

Filled password field with 'maddy' on input#passnew
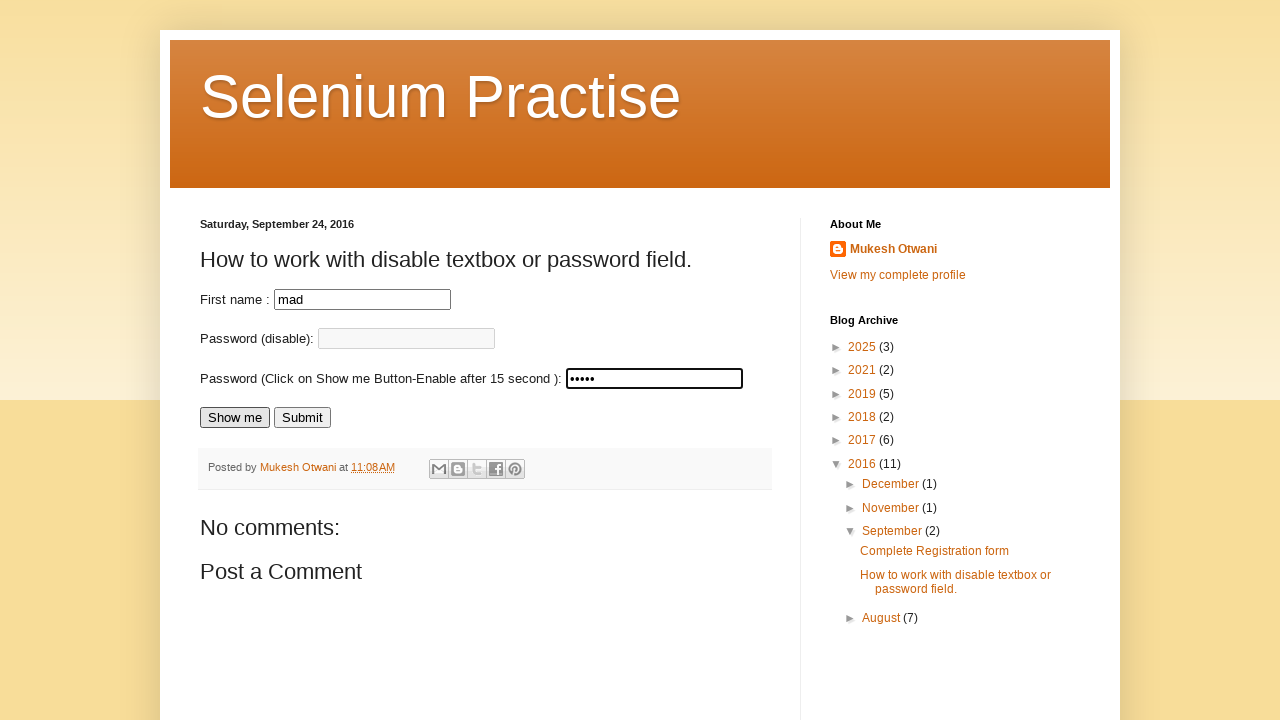

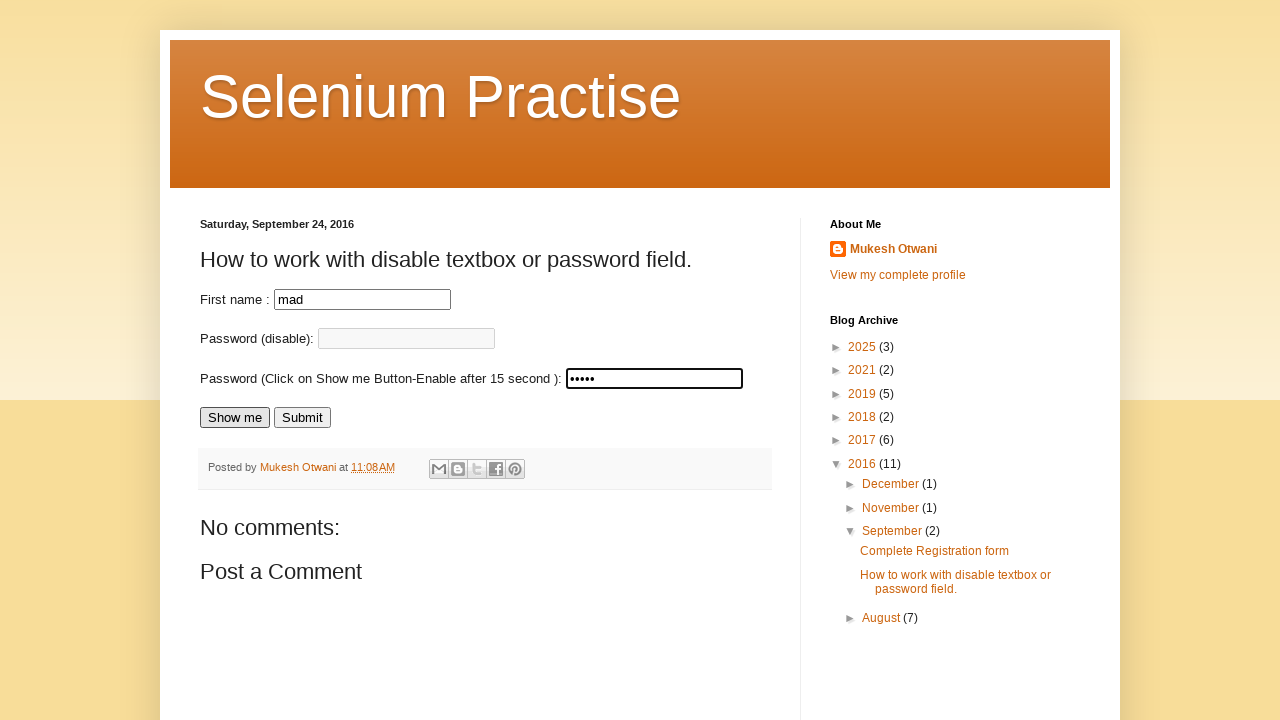